Tests browser forward navigation by clicking a link, going back, then using browser forward to return to the linked page

Starting URL: https://kristinek.github.io/site/examples/po

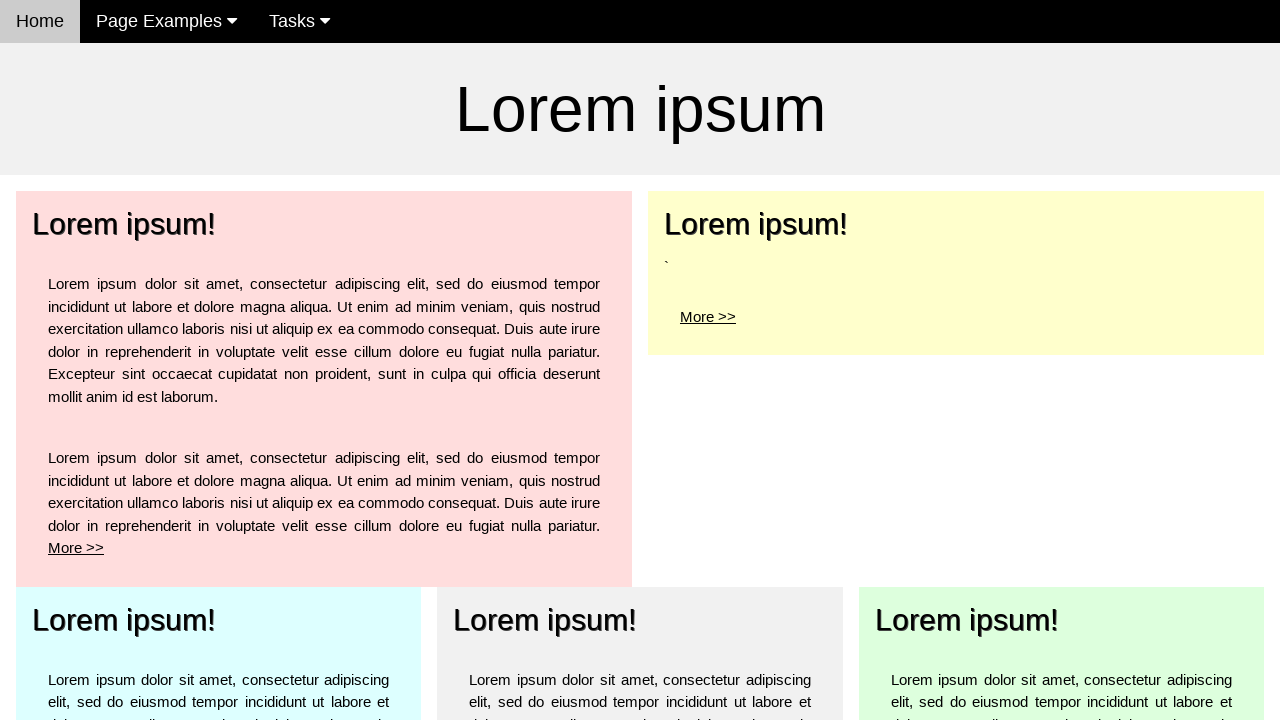

Clicked 'More' link at (76, 548) on a:has-text('More')
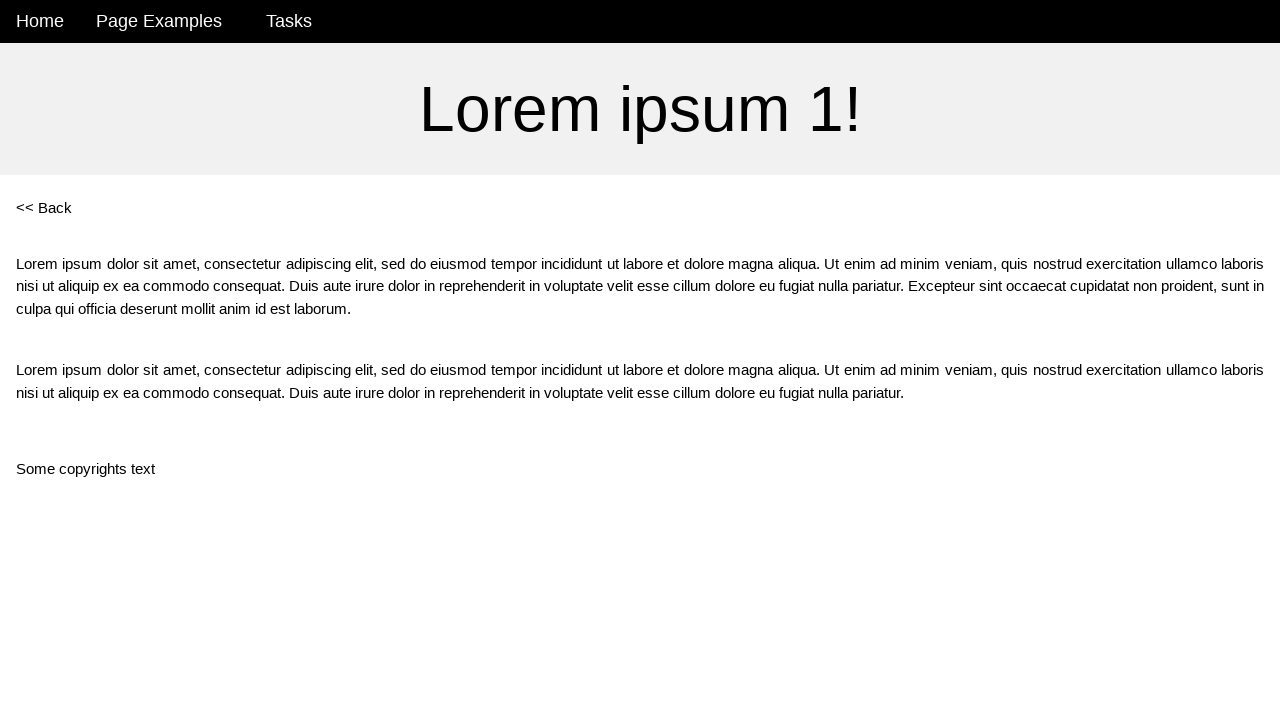

Navigated to po1 page and URL confirmed
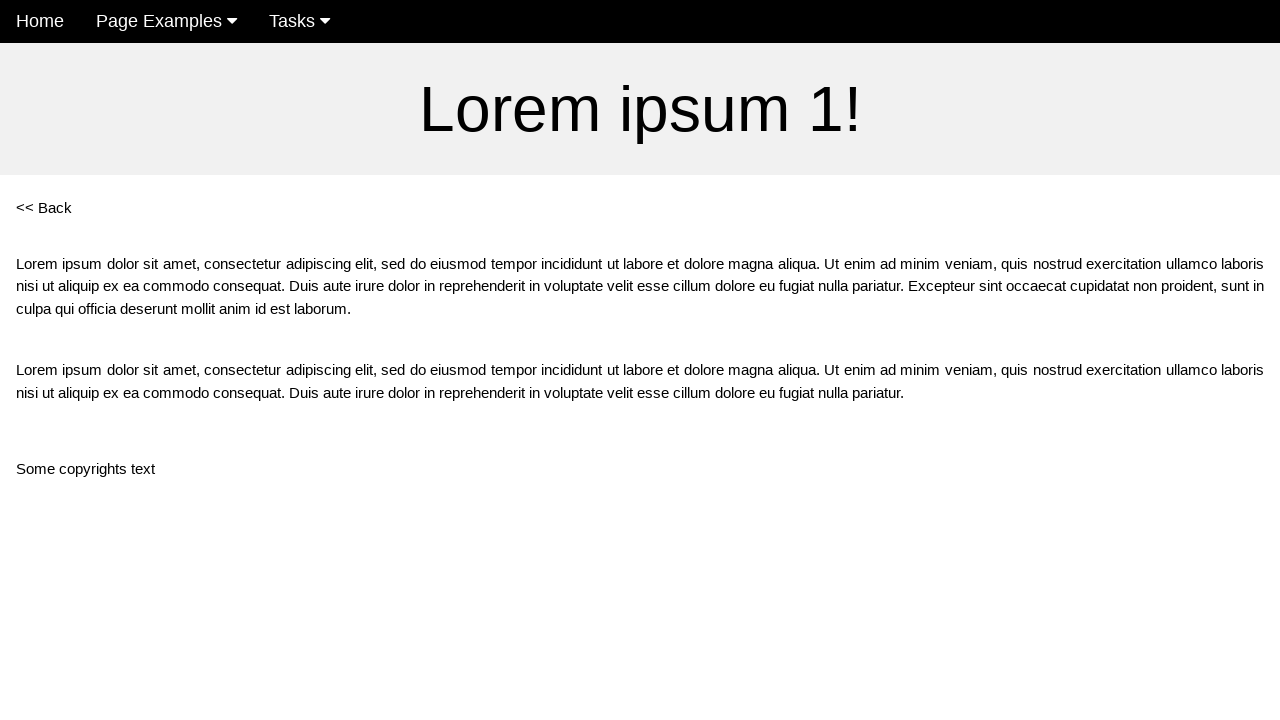

Clicked browser back button
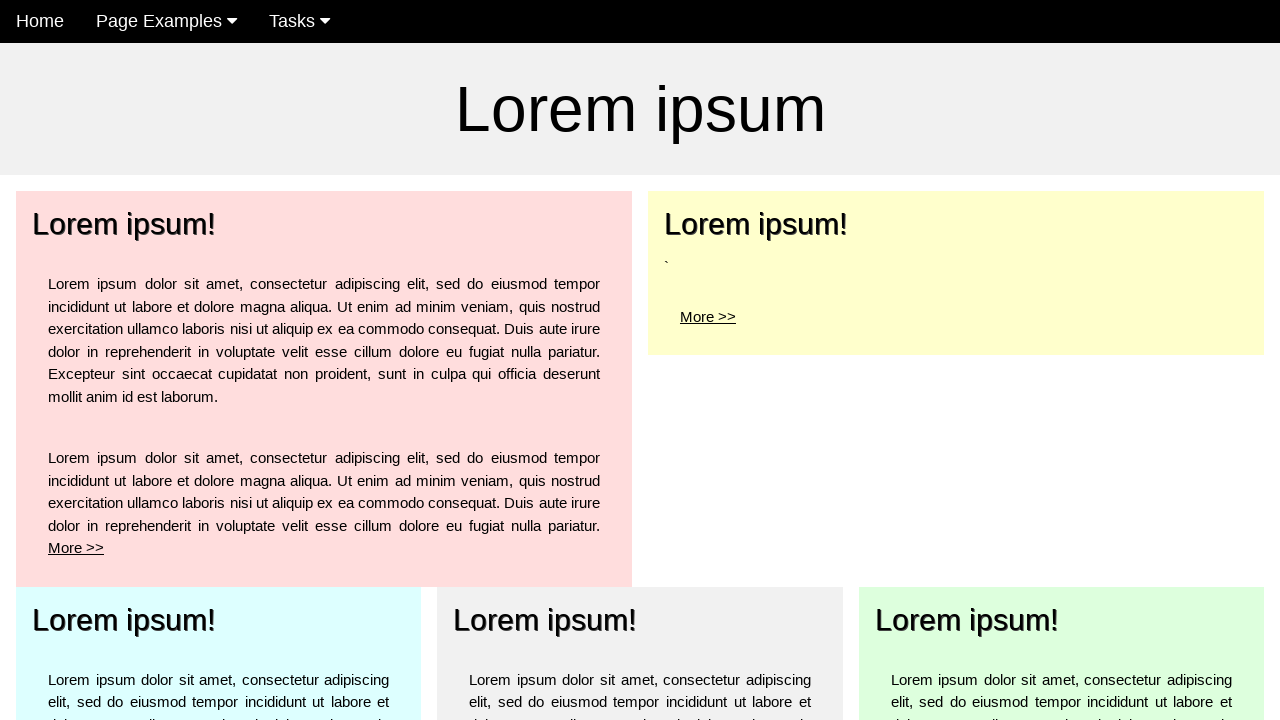

Clicked browser forward button
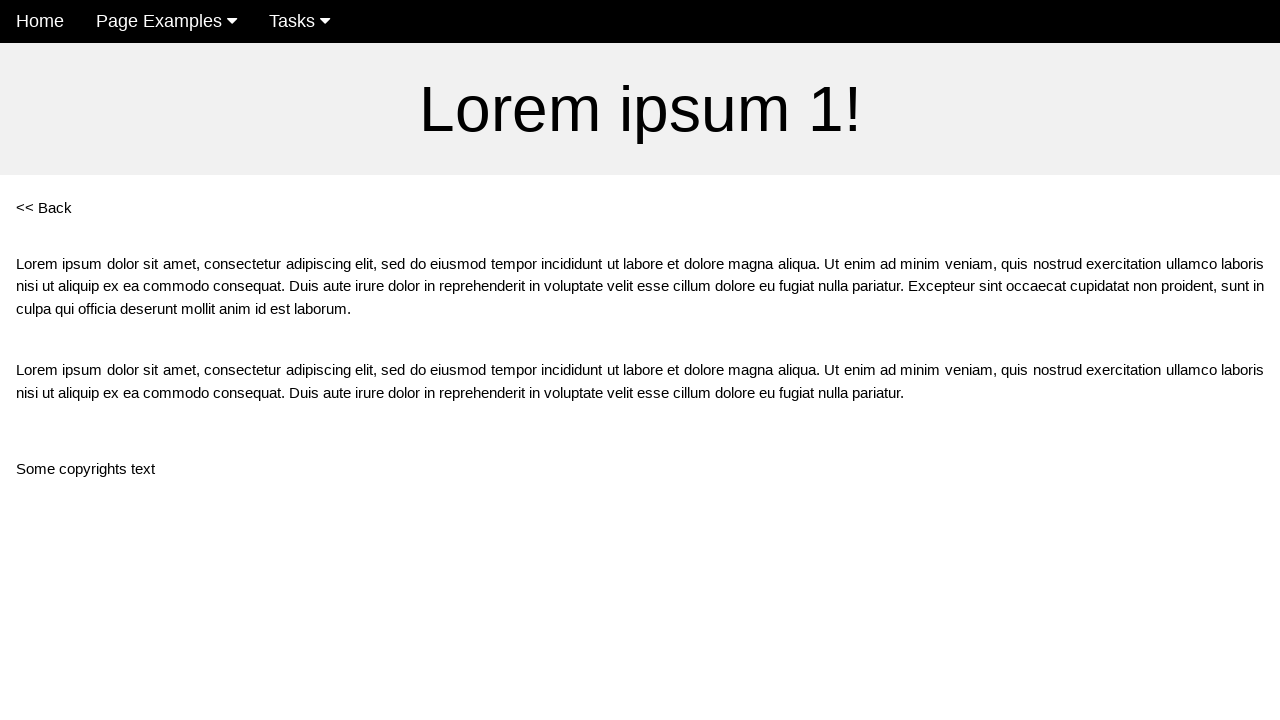

Verified we returned to po1 page via forward navigation
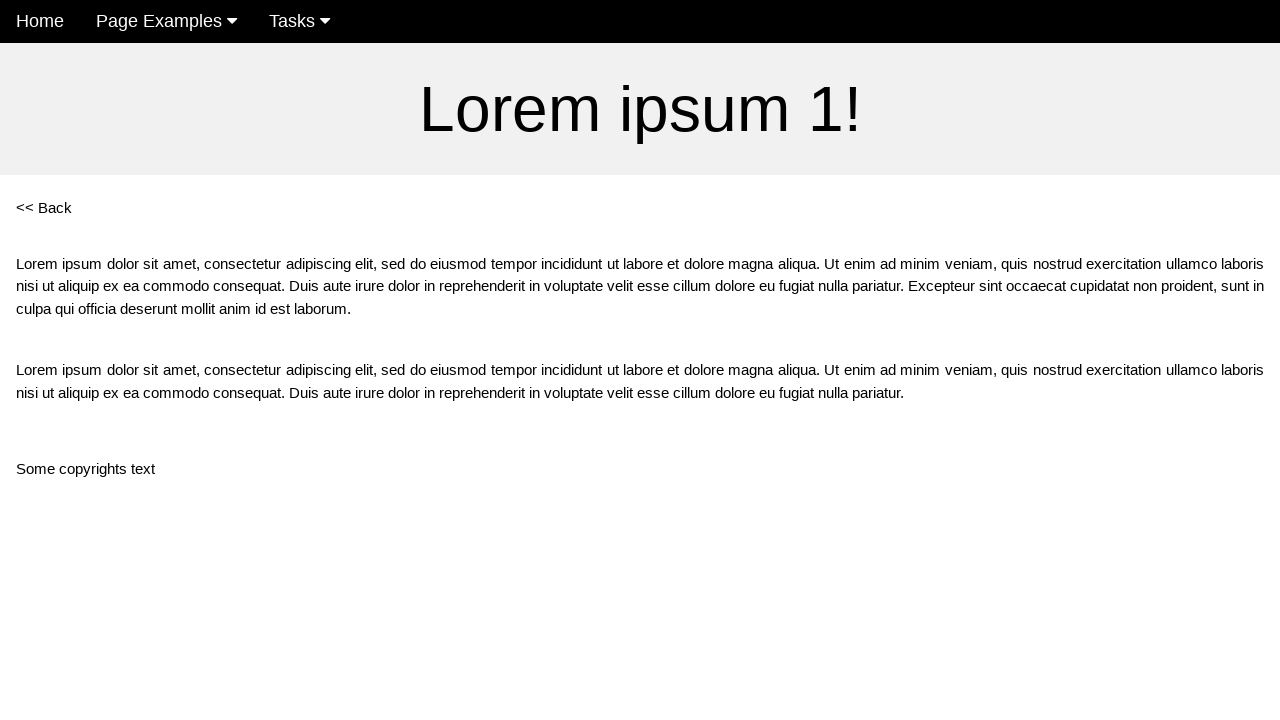

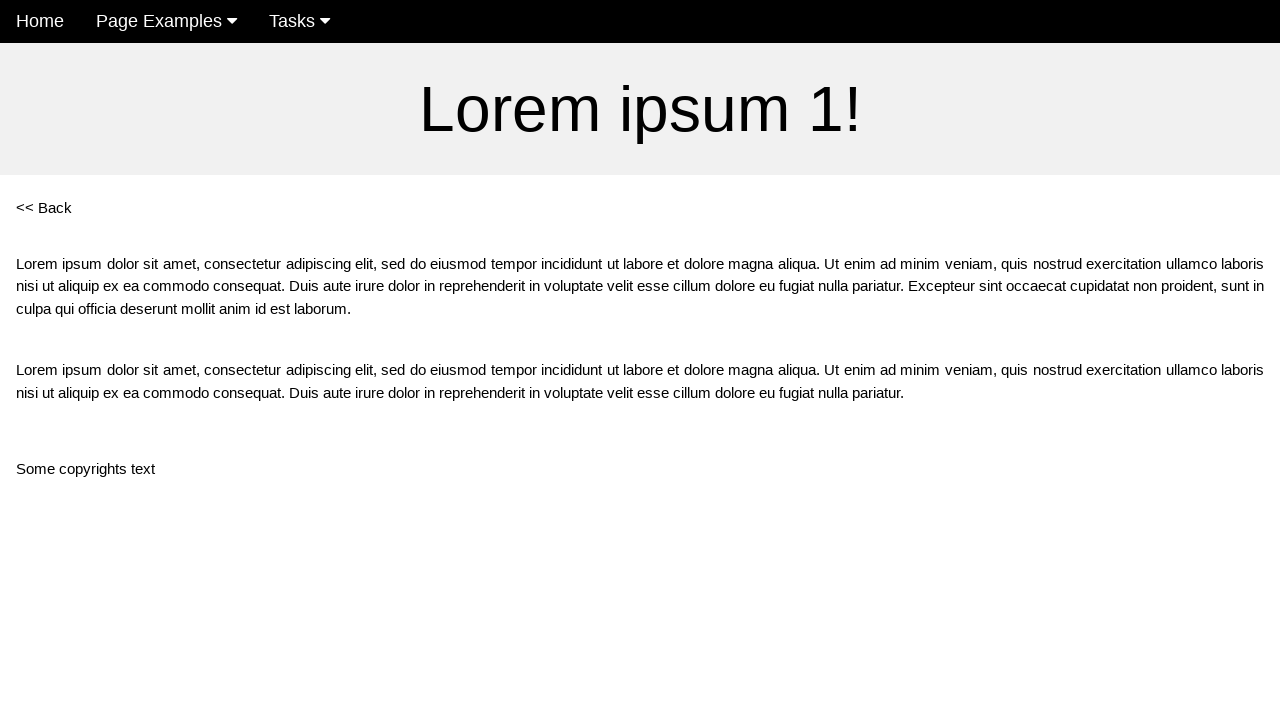